Tests pagination functionality by verifying pagination controls are visible and clicking on the second page button if available.

Starting URL: https://gma3561.github.io/The-realty_hasia/

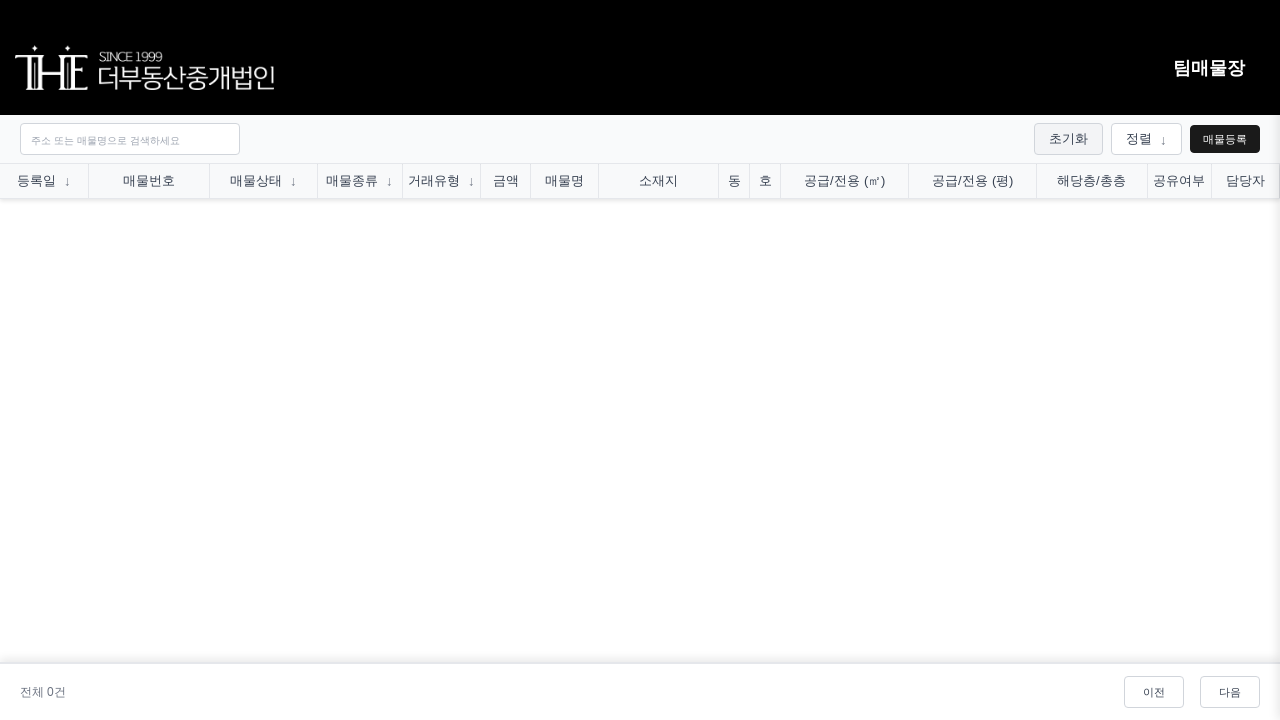

Waited for page to reach networkidle state
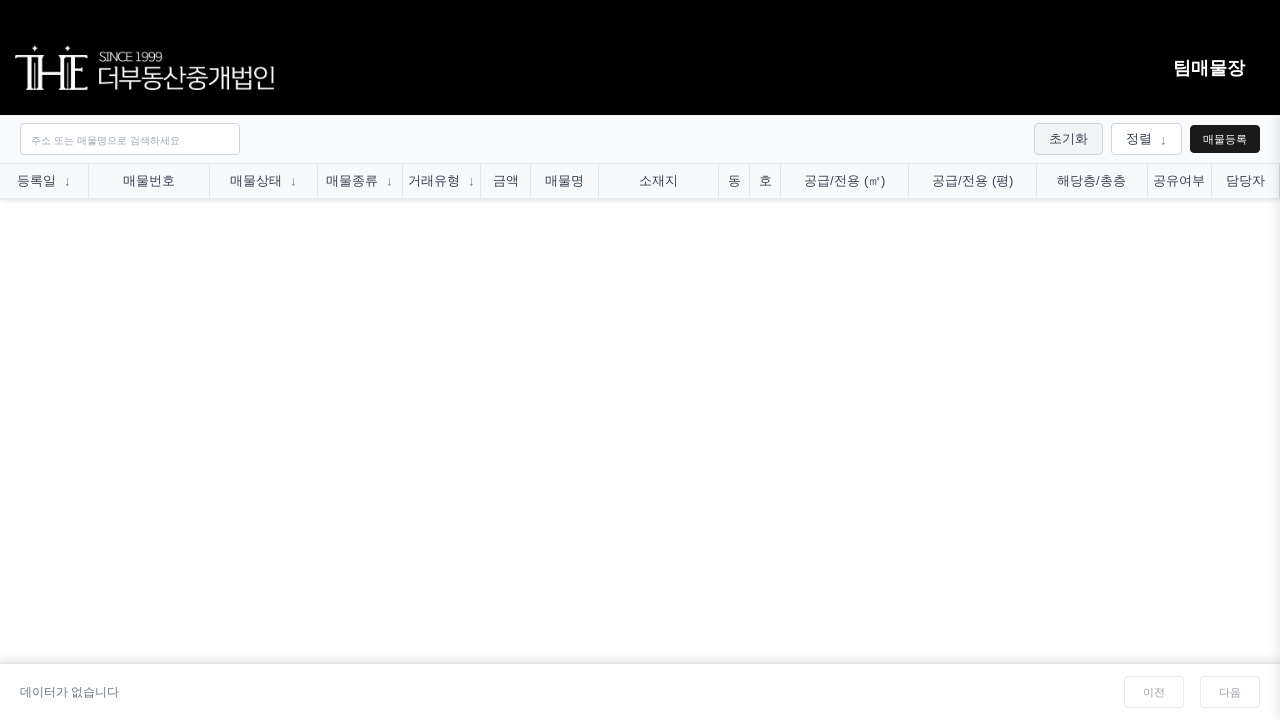

Waited 3 seconds for page content to fully load
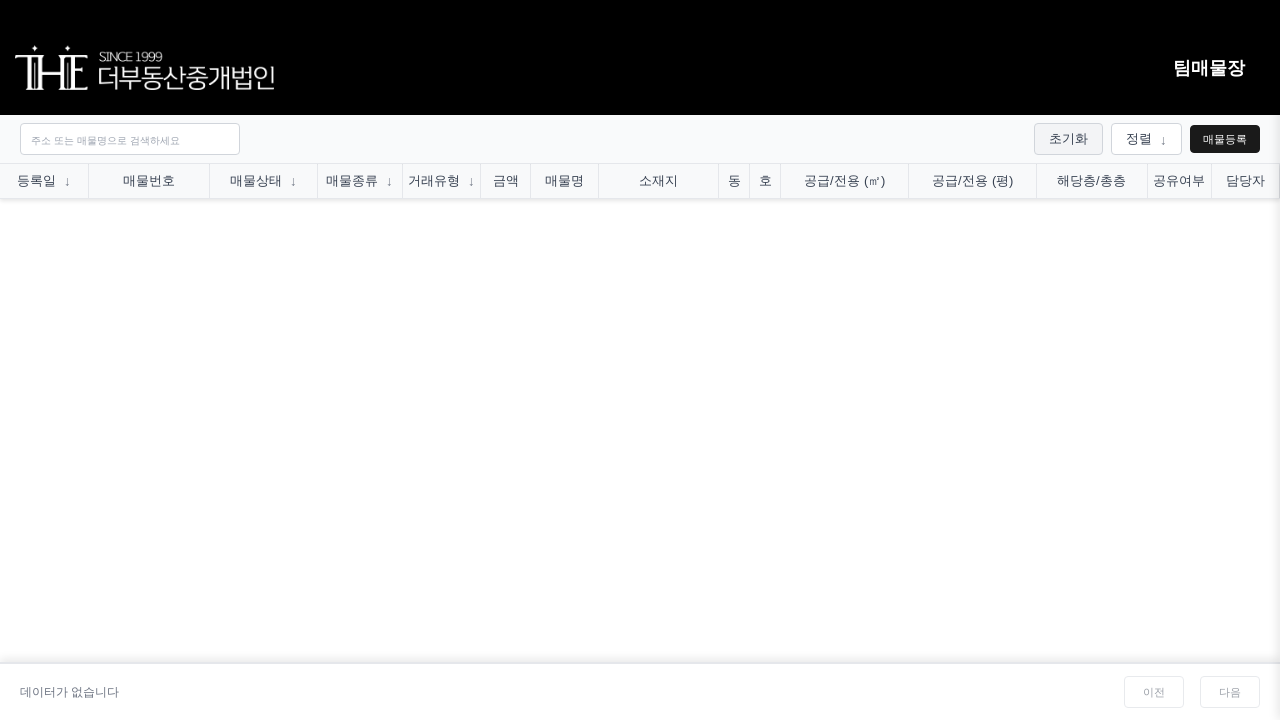

Verified pagination container is visible
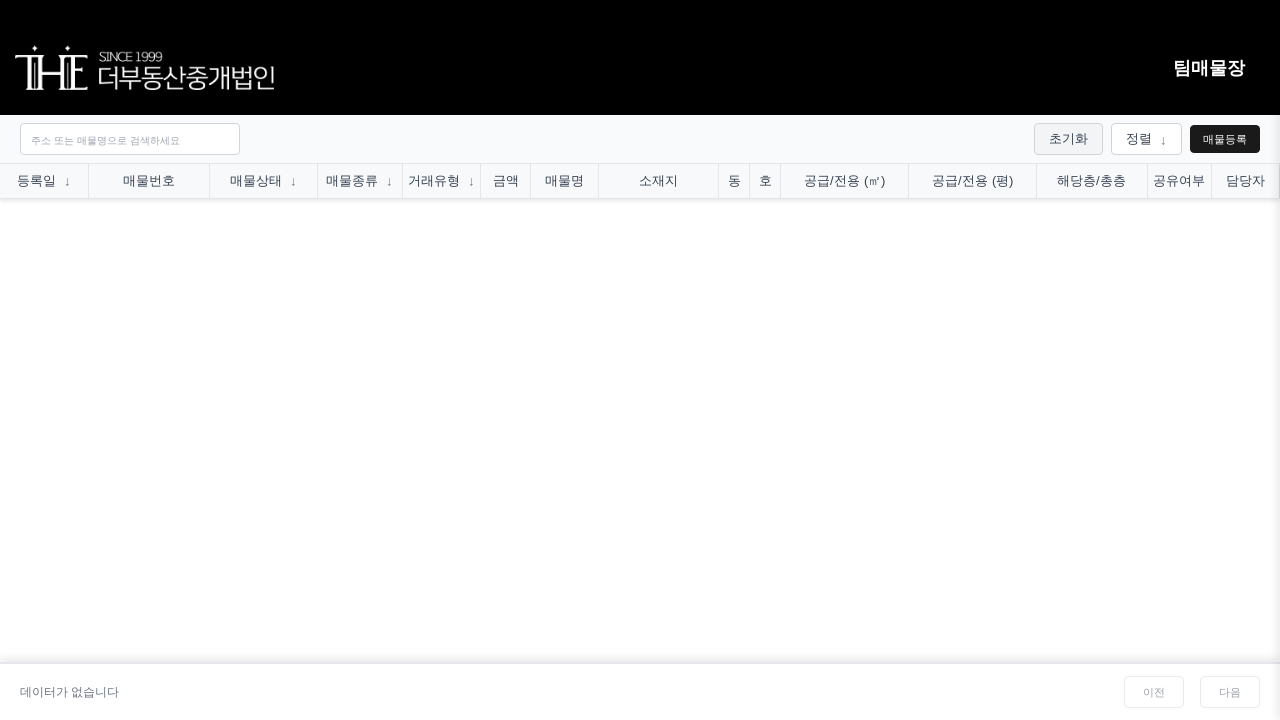

Verified pagination info element is visible
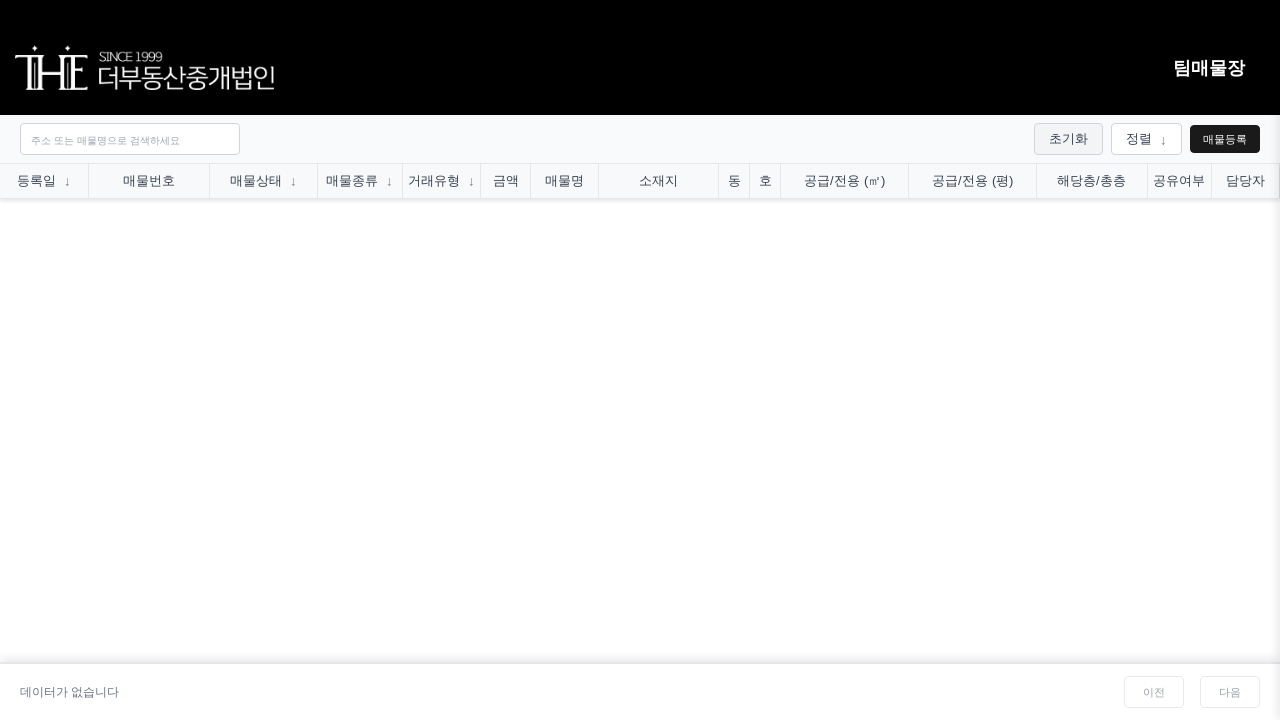

Verified pagination controls are visible
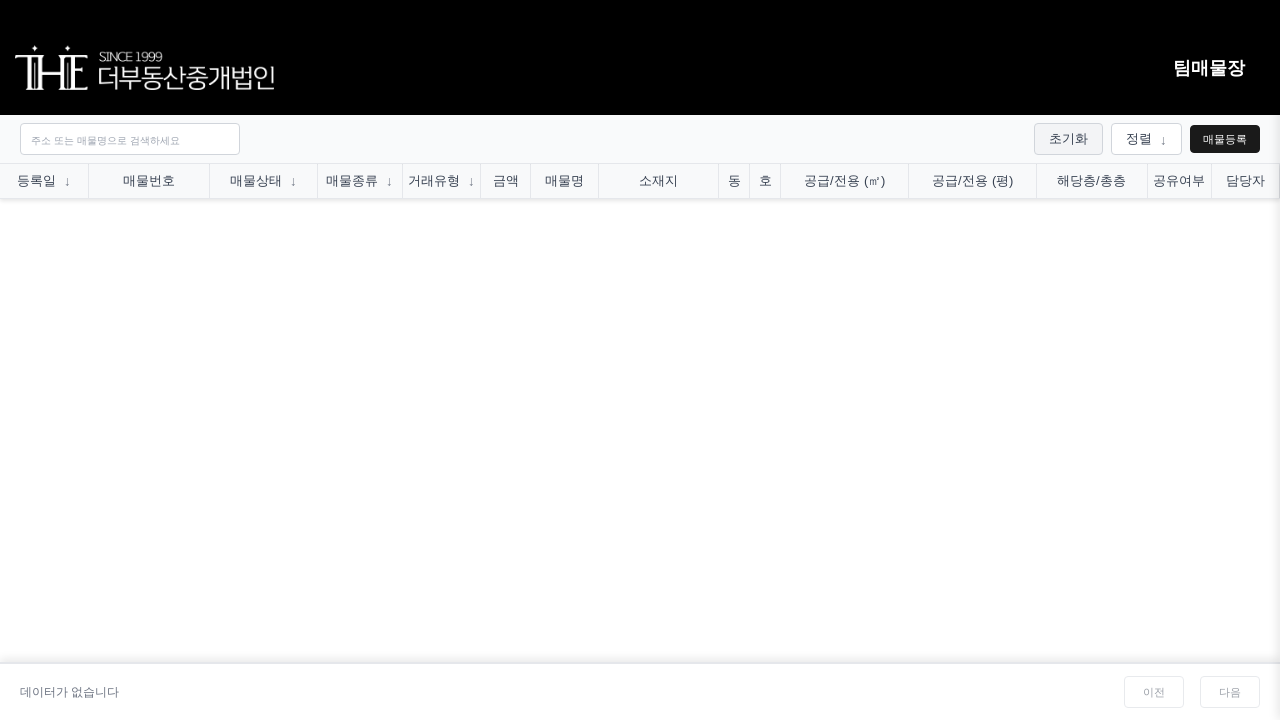

Located all page button elements in pagination
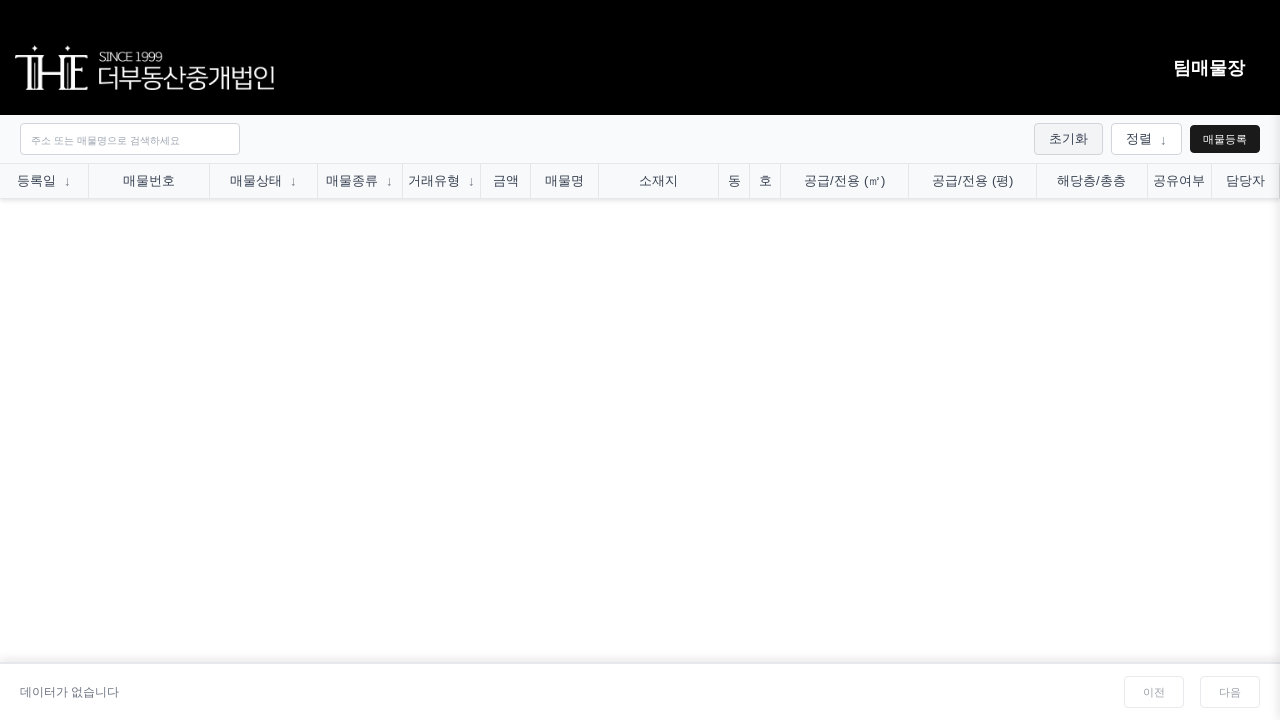

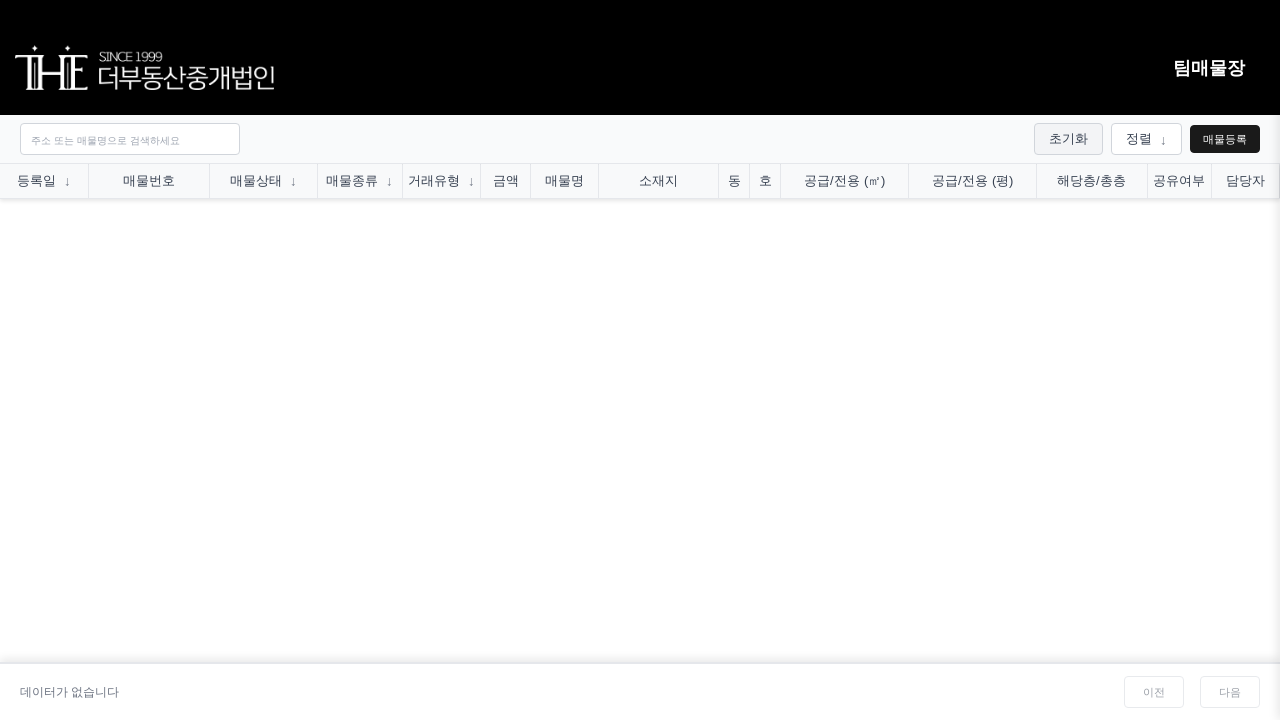